Tests mouse hover functionality by hovering over a dropdown menu item and clicking on a submenu option (Windows link)

Starting URL: https://demo.automationtesting.in/Alerts.html

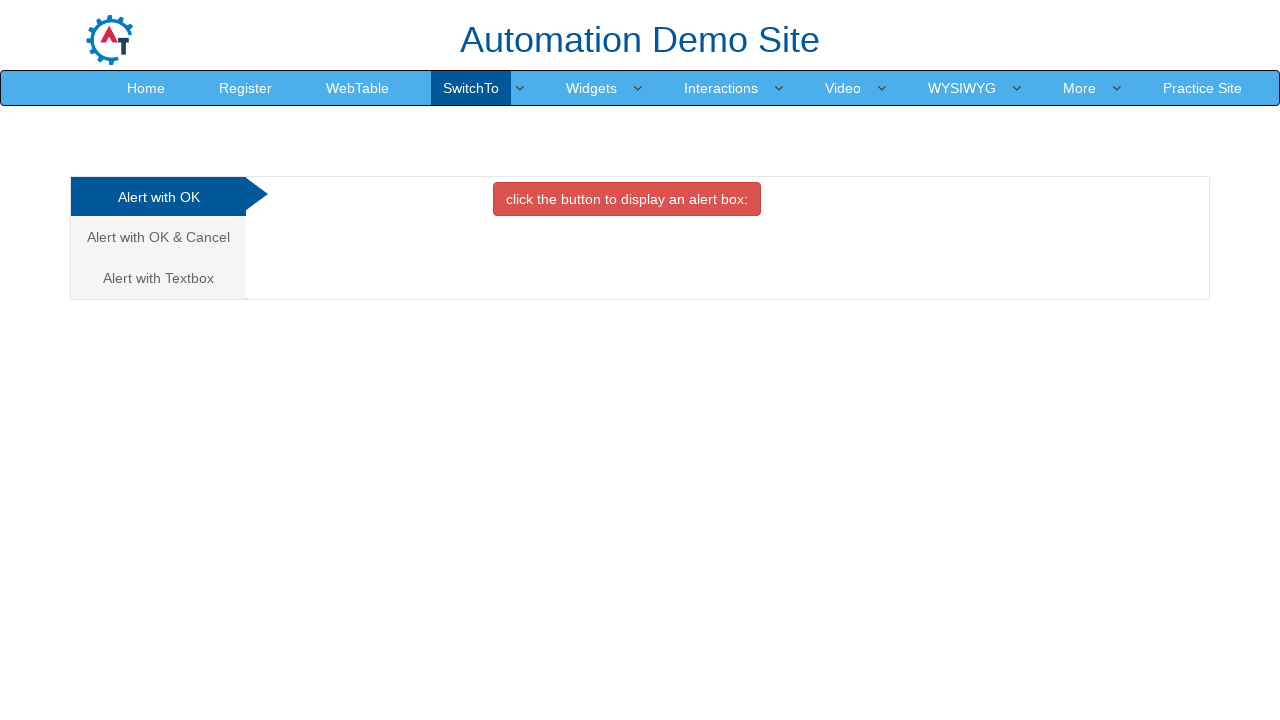

Located the 'Switch To' dropdown menu element
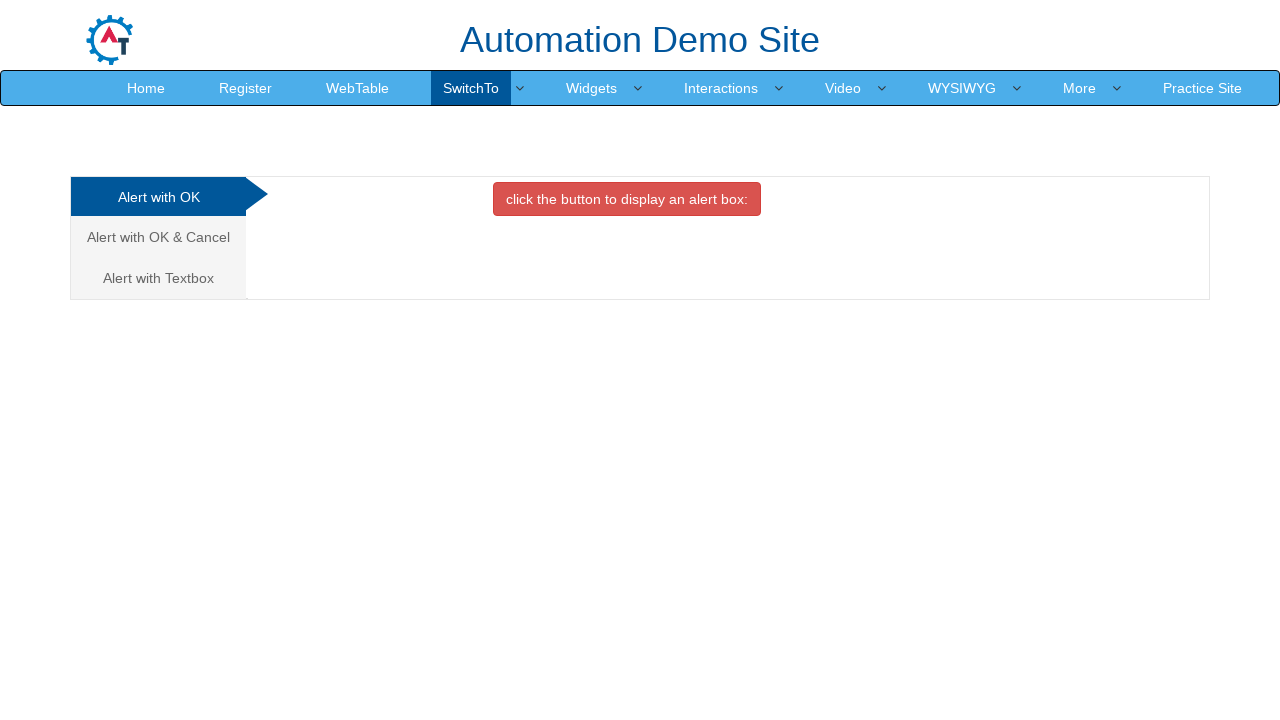

Located the 'Windows' submenu option
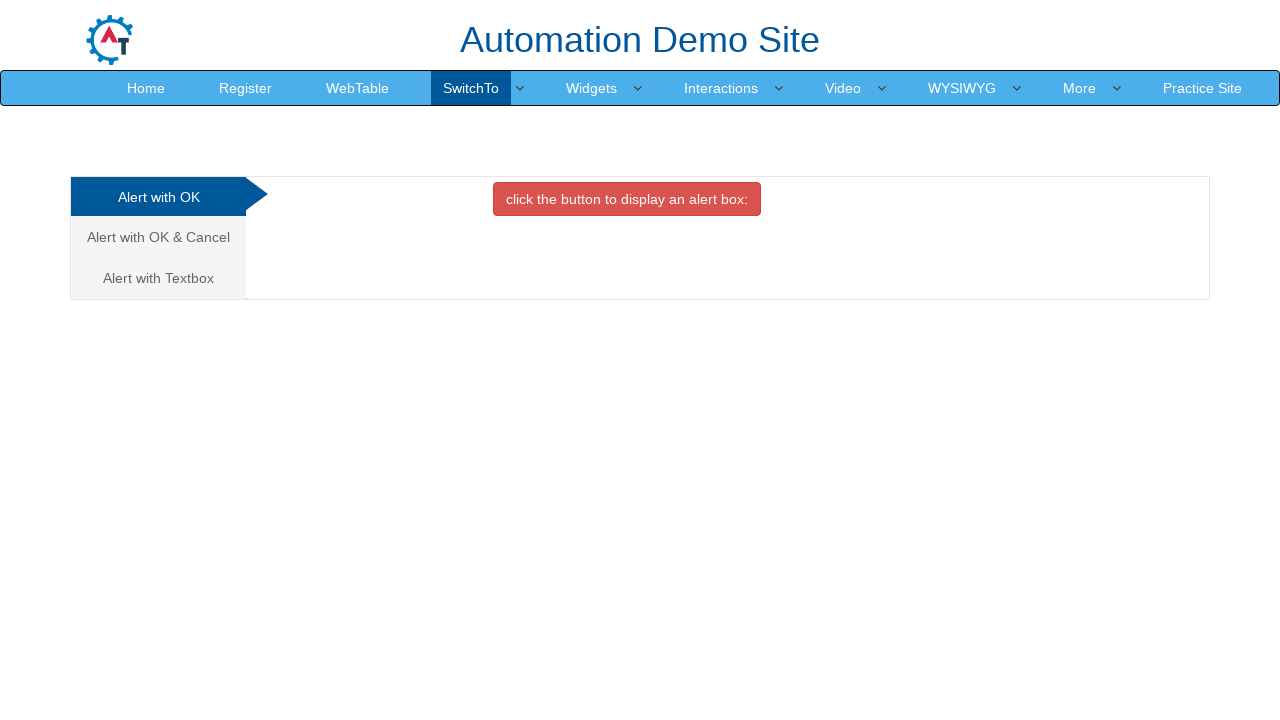

Hovered over 'Switch To' dropdown to reveal submenu at (471, 88) on xpath=//*[@id="header"]/nav/div/div[2]/ul/li[4]/a
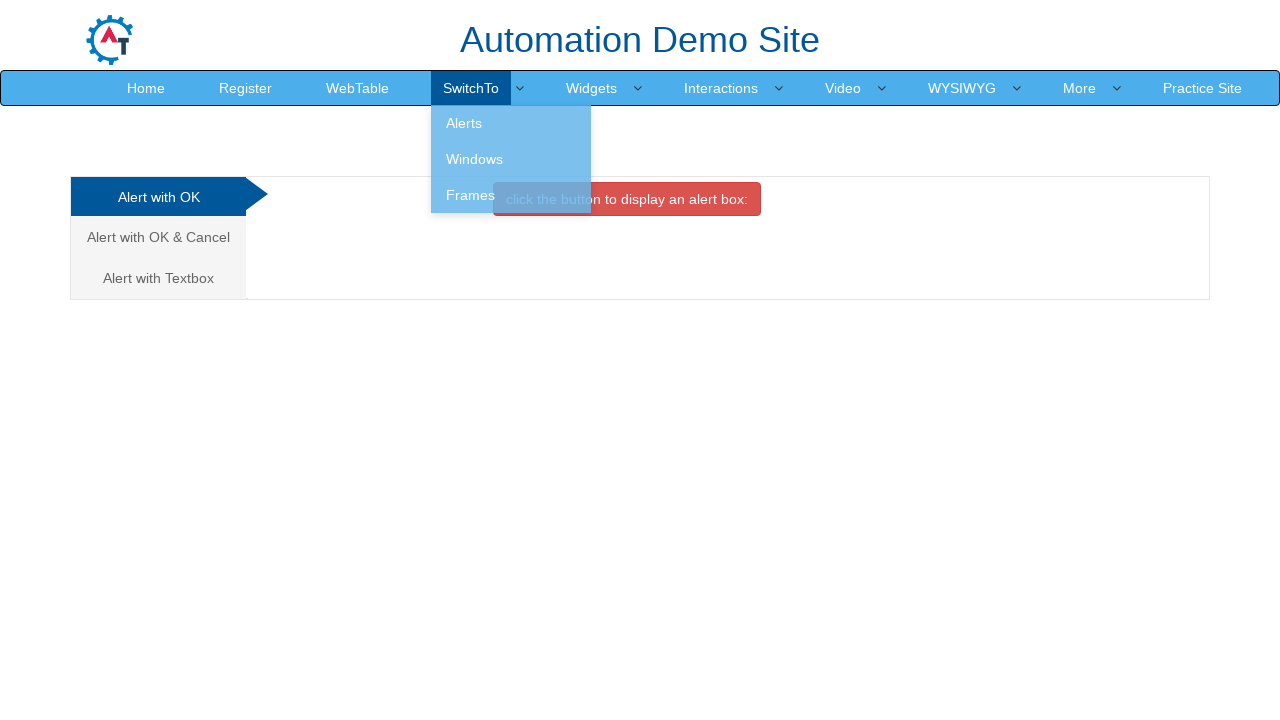

Clicked on 'Windows' submenu option at (511, 159) on xpath=//*[@id="header"]/nav/div/div[2]/ul/li[4]/ul/li[2]/a
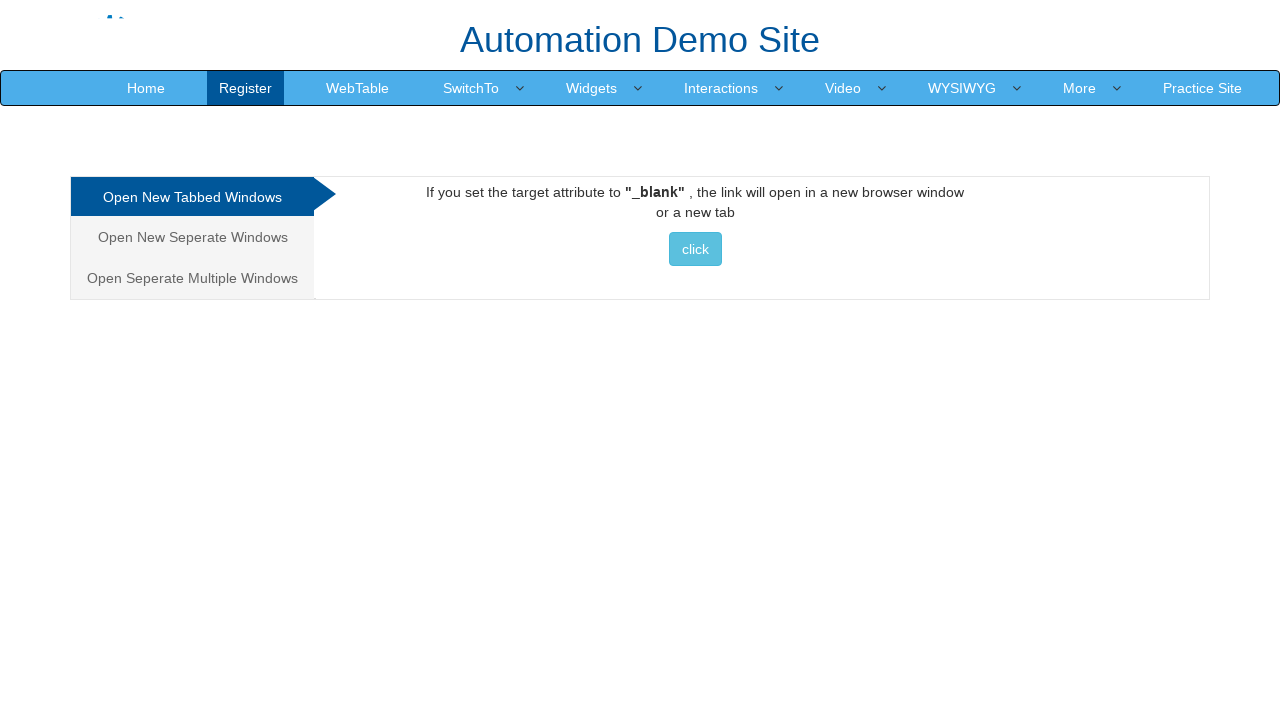

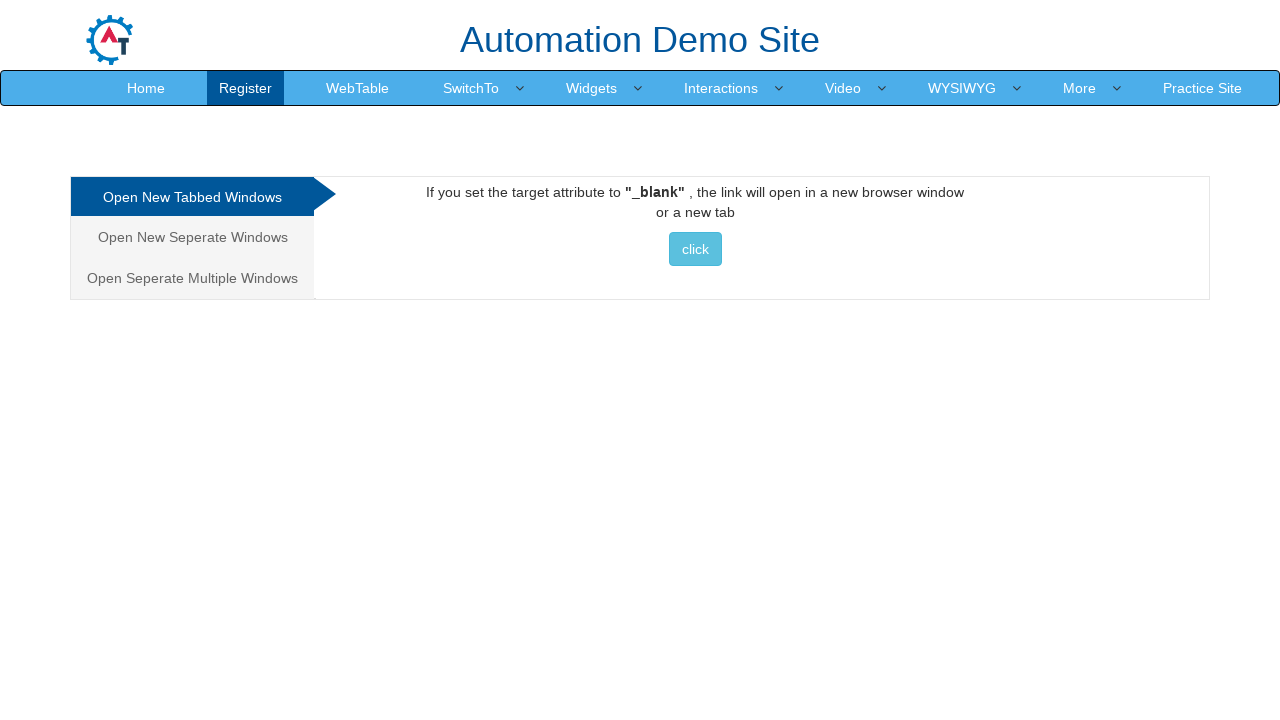